Tests navigation through a data structures learning portal by clicking Get Started, accessing dropdown menus, navigating to Data Structures and Arrays sections, verifying an alert is displayed, and clicking Sign In and Register links.

Starting URL: https://dsportalapp.herokuapp.com/

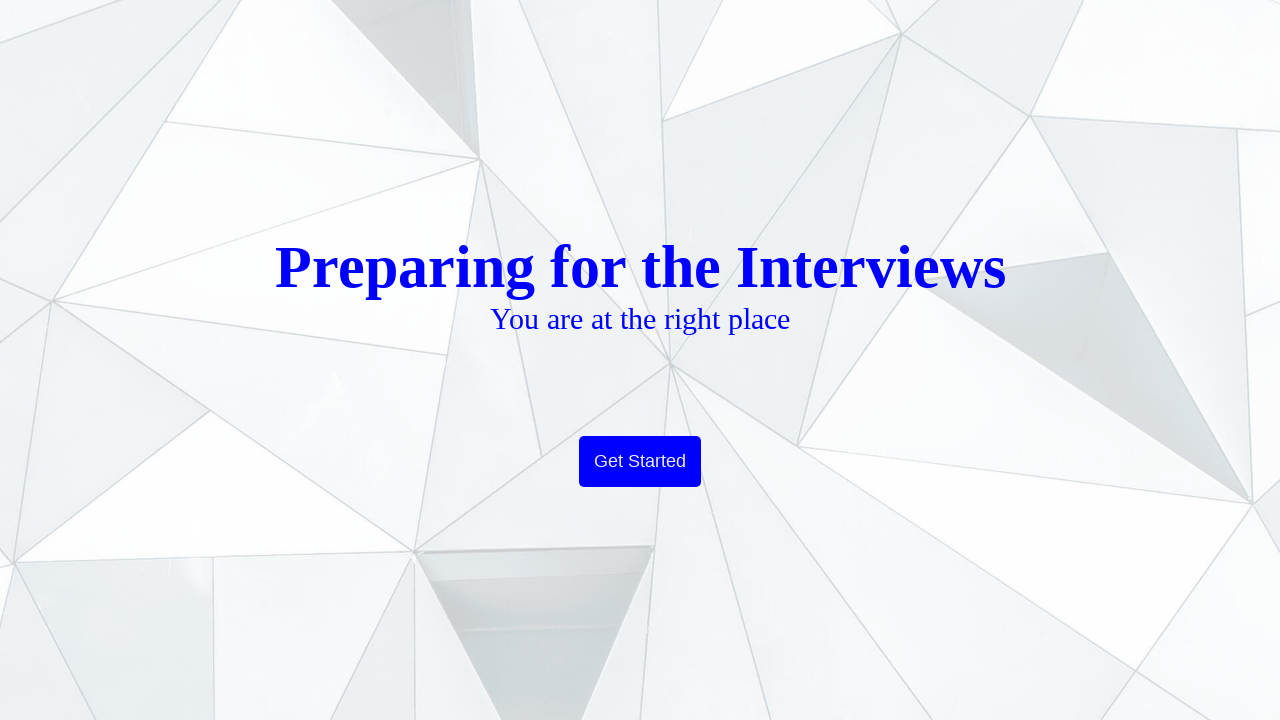

Clicked Get Started button at (640, 462) on xpath=//button[text()='Get Started']
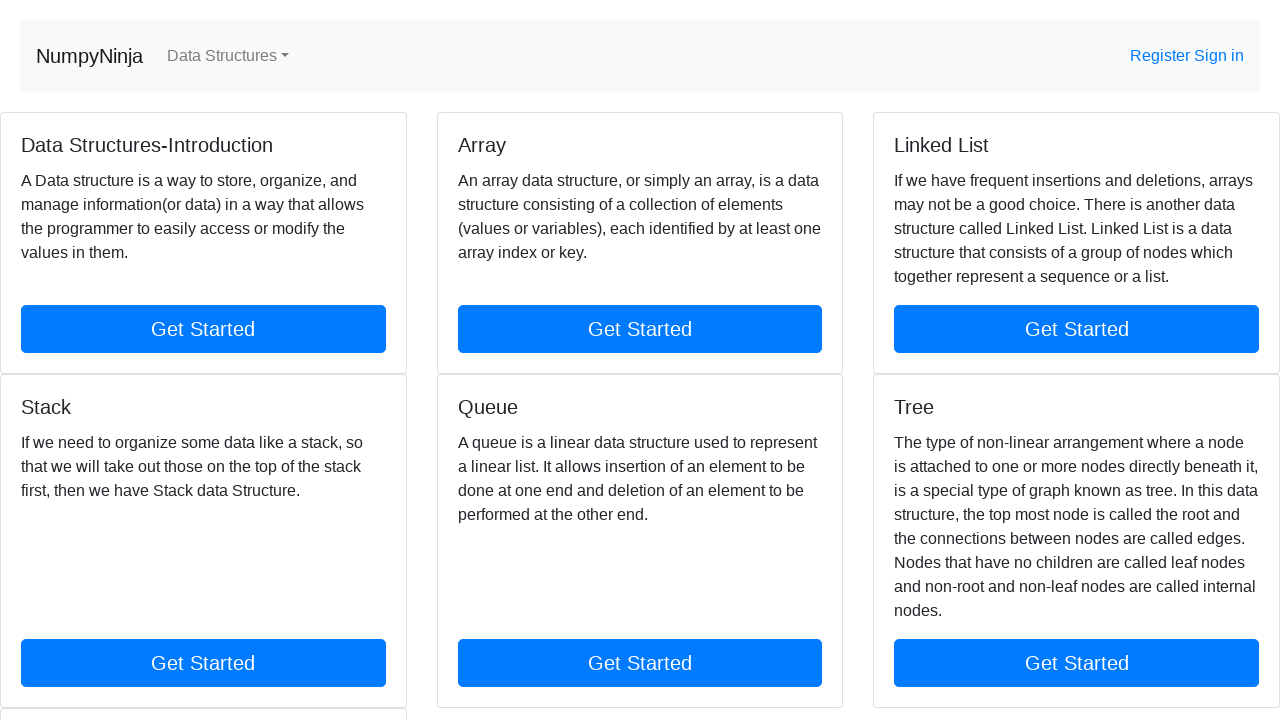

Clicked dropdown navigation link at (228, 56) on xpath=//a[@class='nav-link dropdown-toggle']
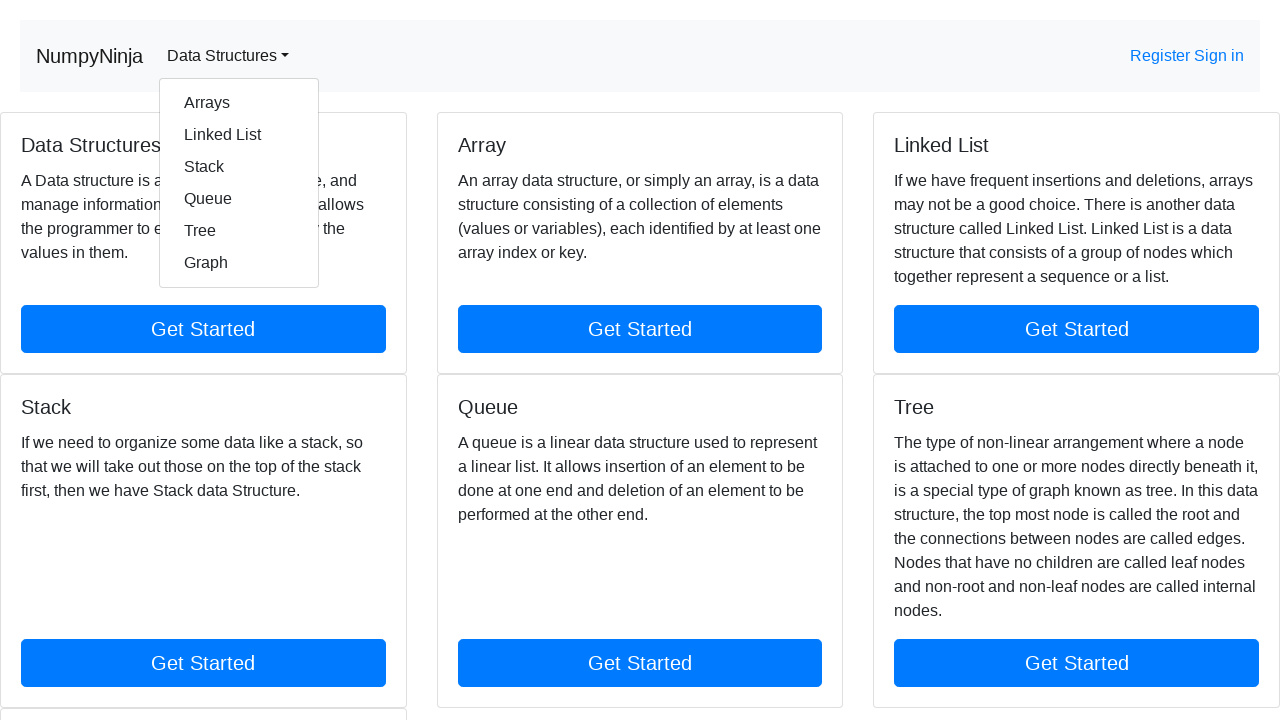

Clicked Get Started for Data Structures section at (203, 329) on xpath=//div[@class='row row-cols-1 row-cols-md-3 g-4']//div[1]/a
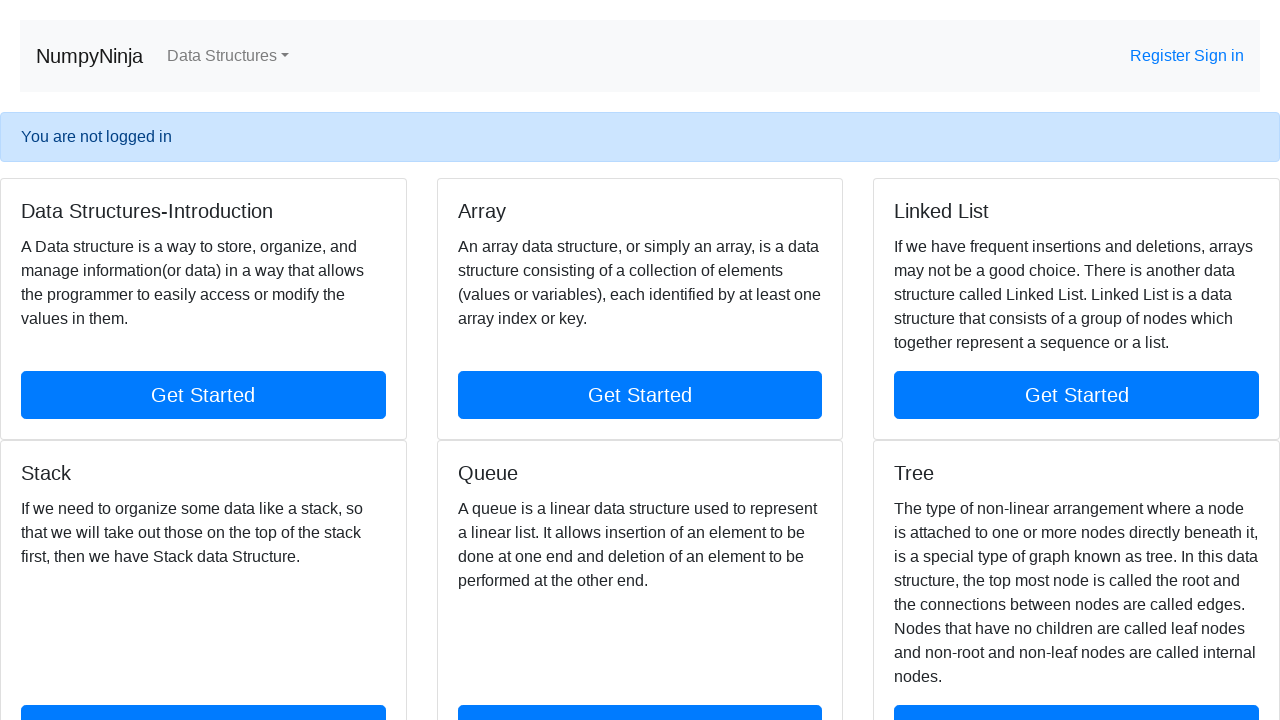

Clicked dropdown navigation link again at (228, 56) on xpath=//a[@class='nav-link dropdown-toggle']
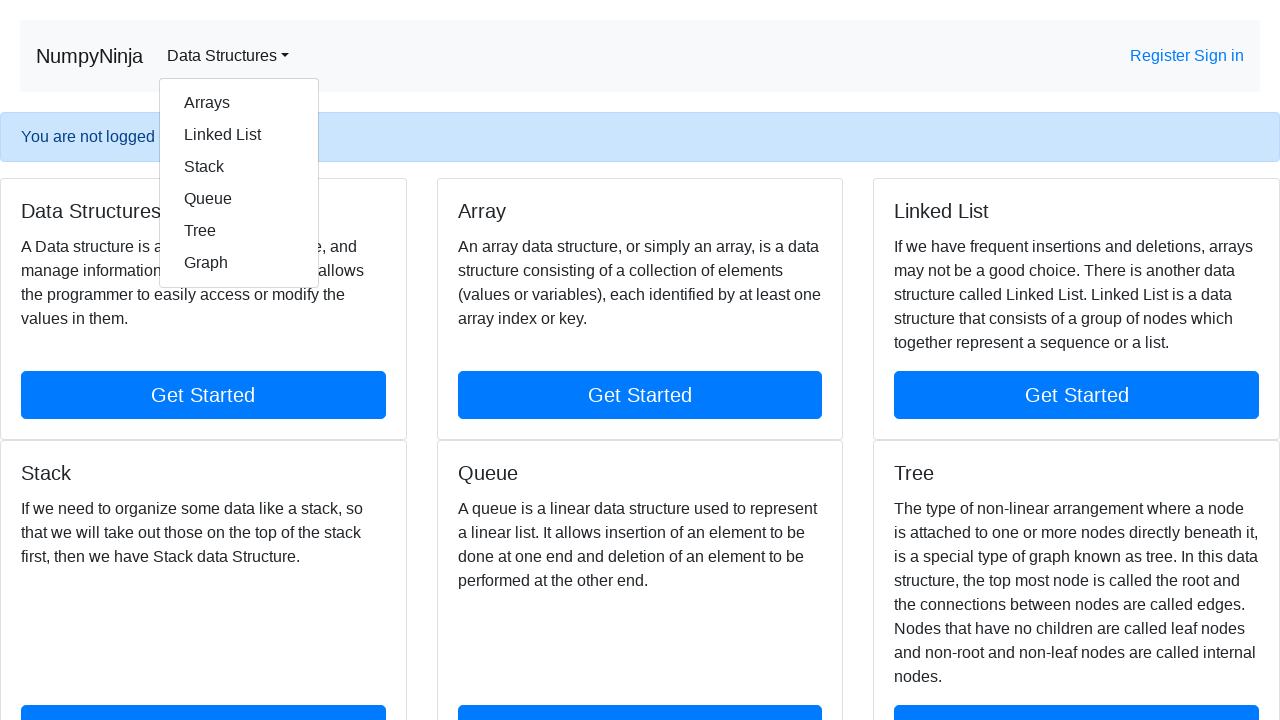

Selected Arrays from dropdown menu at (239, 103) on xpath=//div[@class='dropdown-menu show']/a[1]
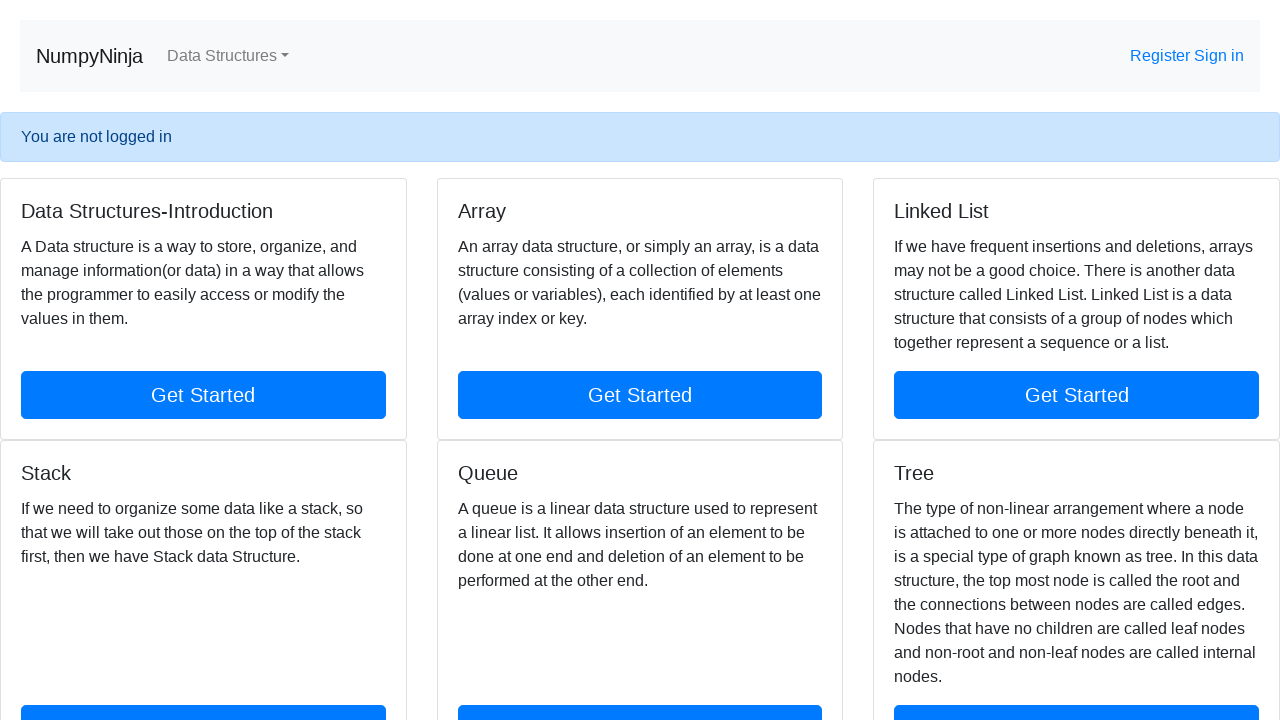

Alert text displayed and verified
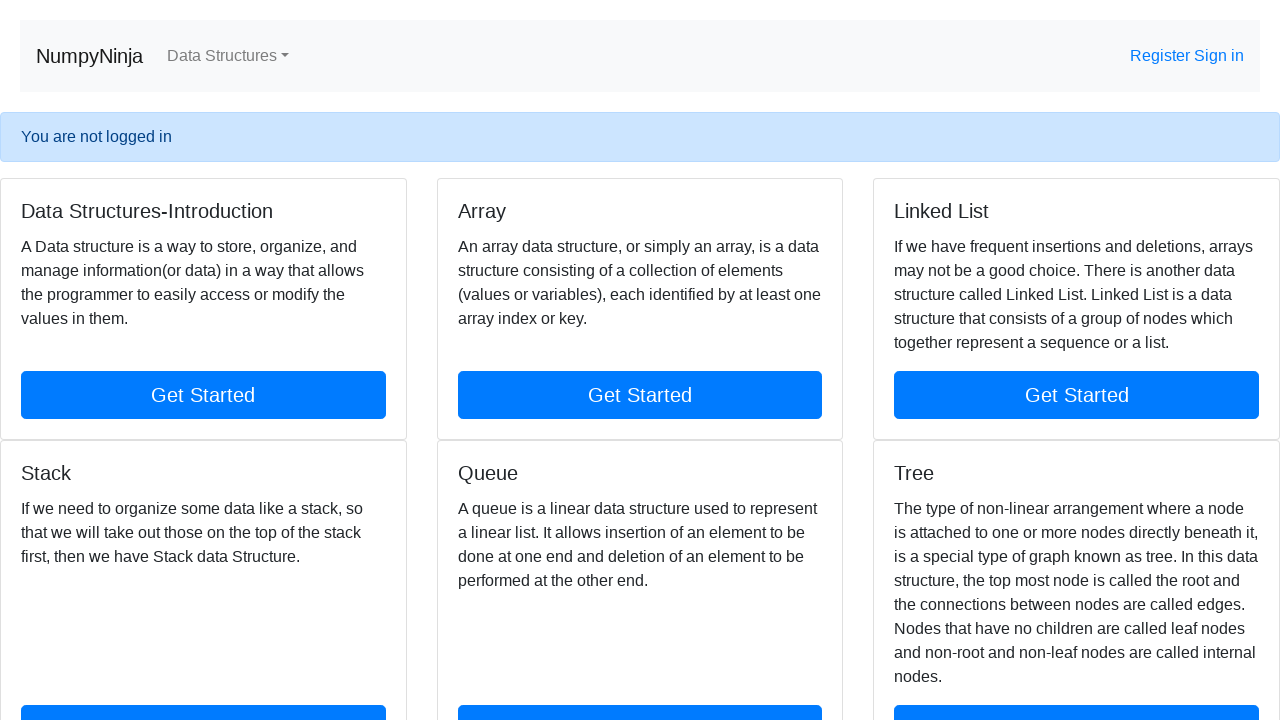

Clicked Sign In button at (1219, 56) on xpath=//a[text()='Sign in']
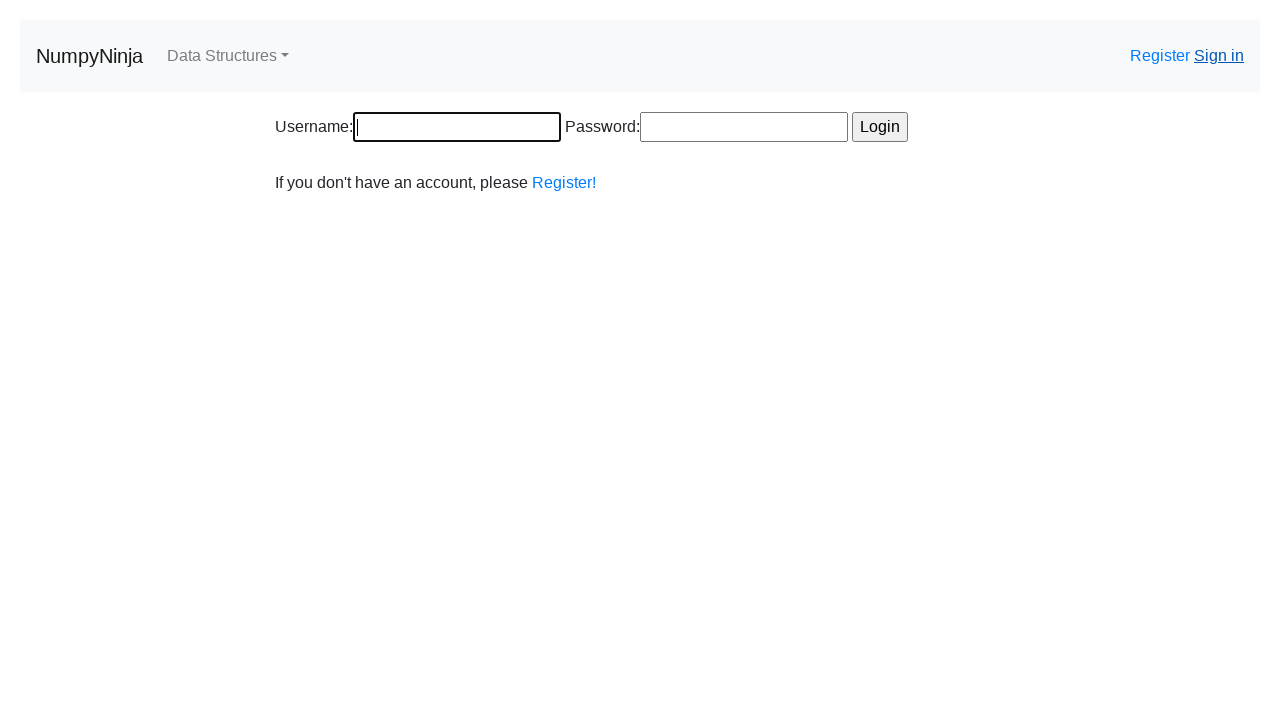

Clicked Register button at (564, 182) on xpath=//a[text()='Register!']
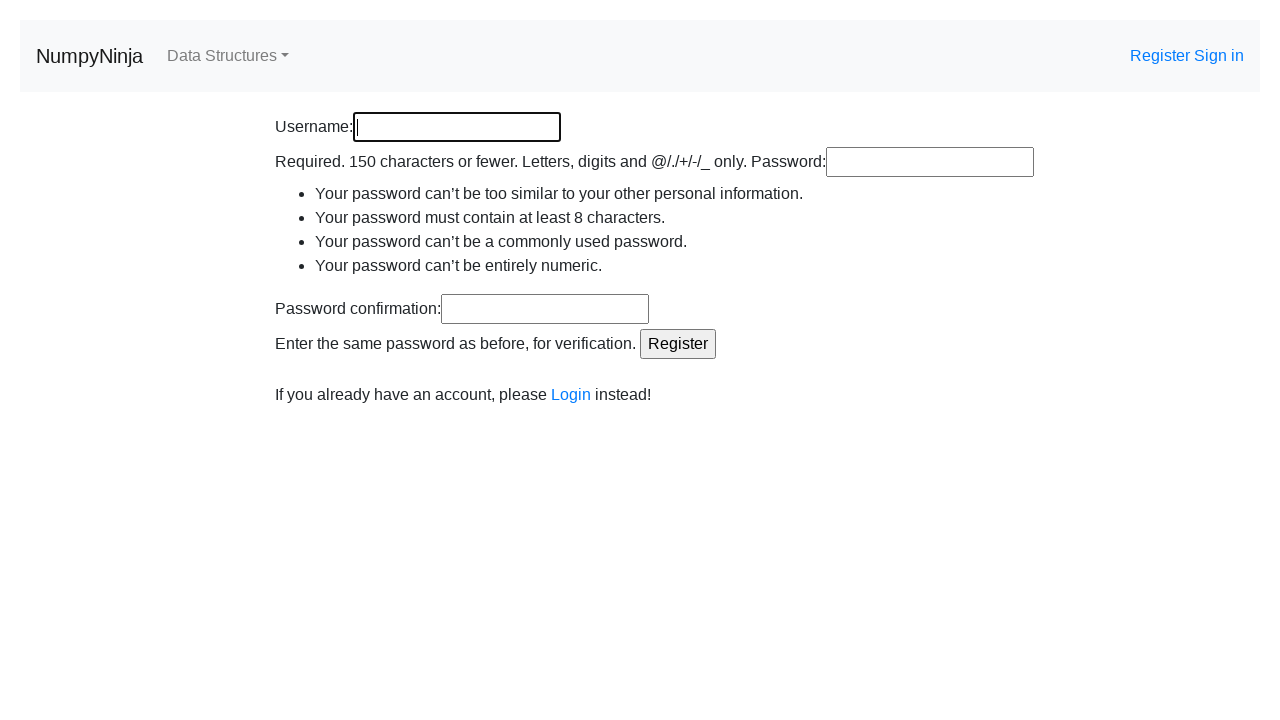

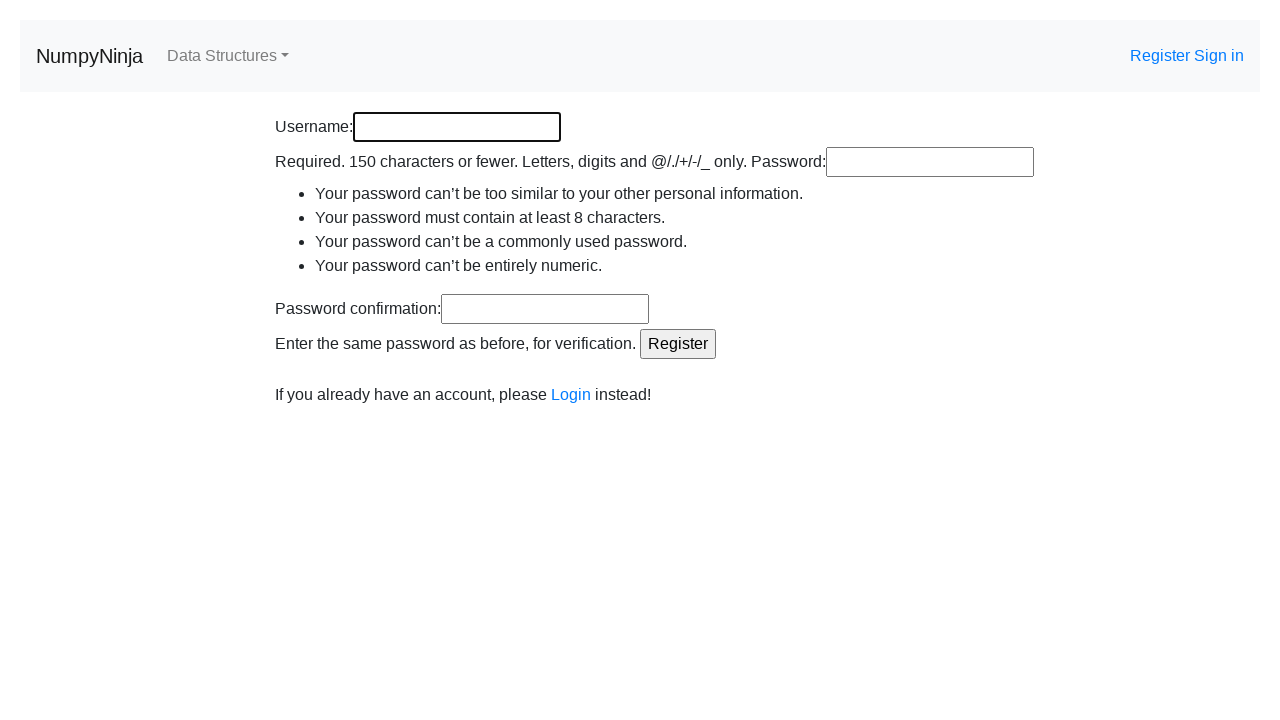